Tests dropdown selection using Playwright's built-in select_option method to choose "Option 1" by visible text and verify the selection.

Starting URL: http://the-internet.herokuapp.com/dropdown

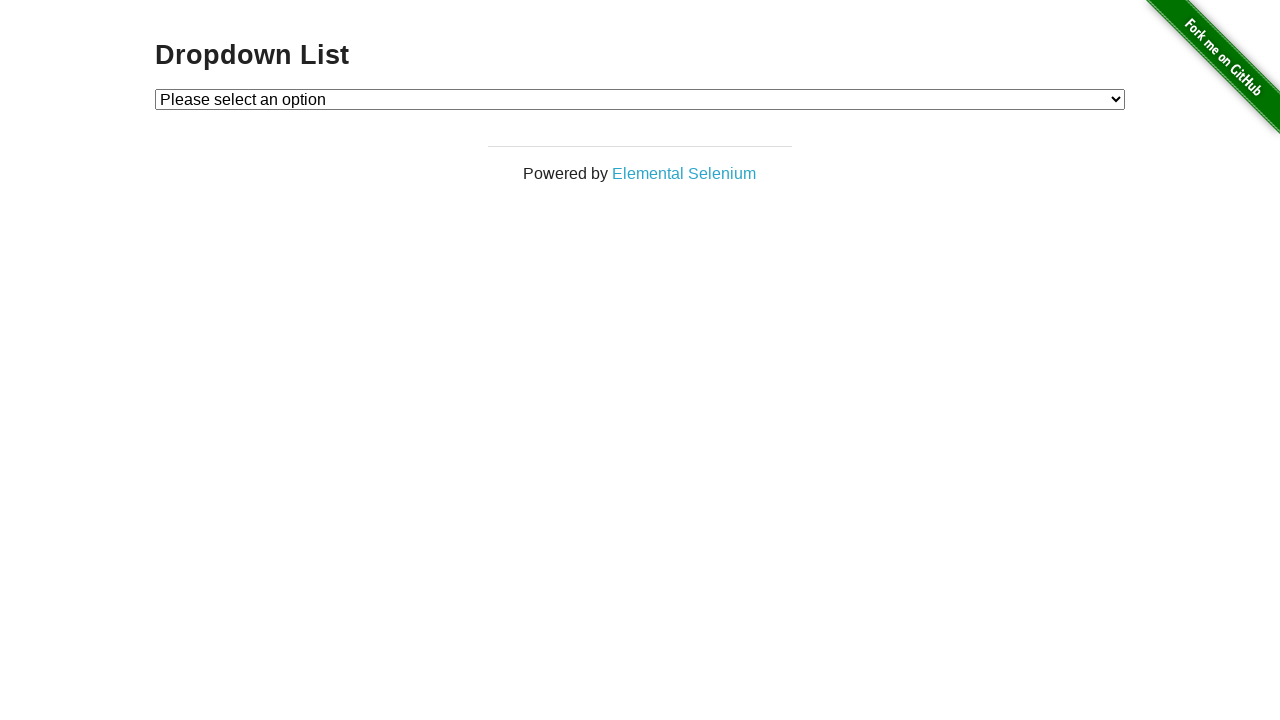

Waited for dropdown element to be visible
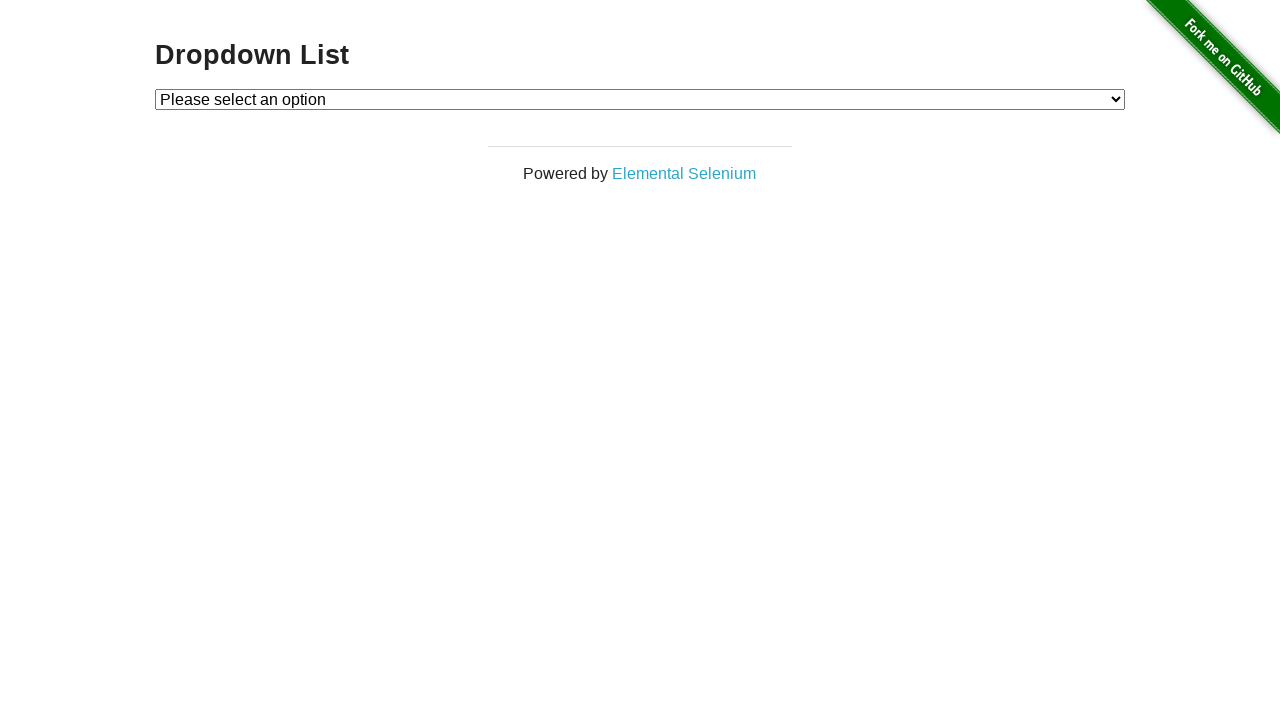

Selected 'Option 1' from dropdown using visible text on #dropdown
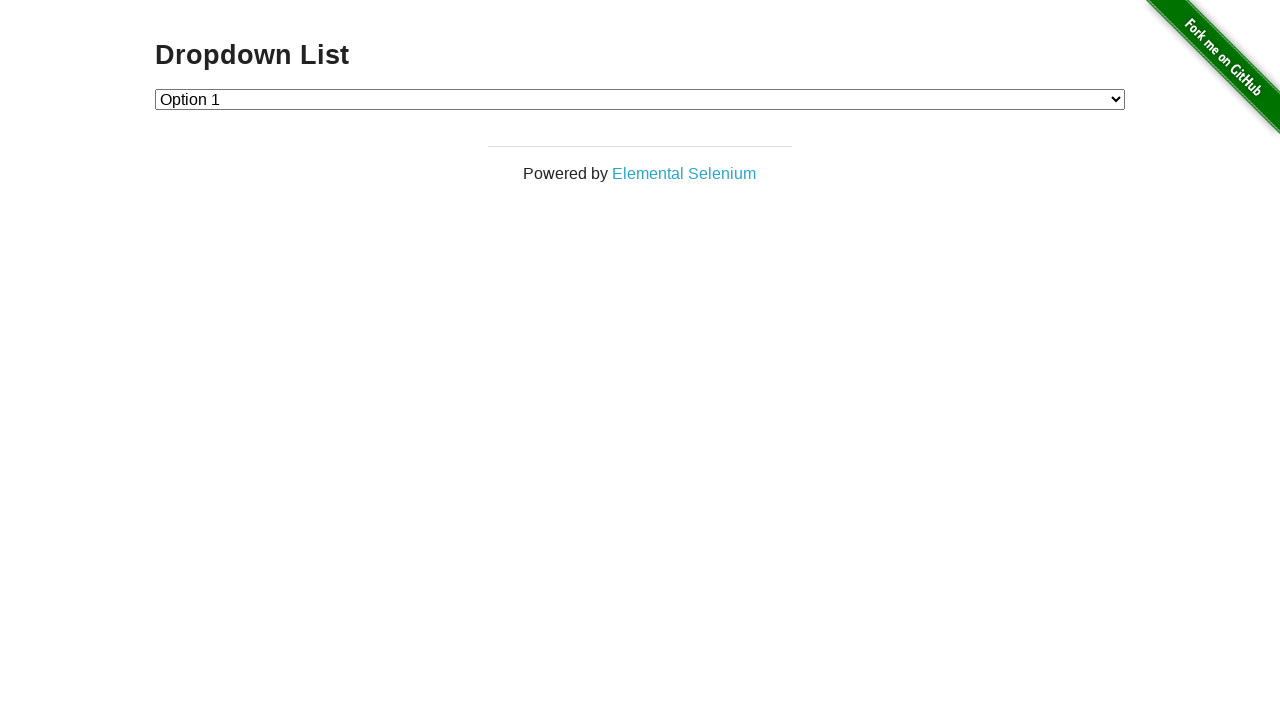

Retrieved selected dropdown option text
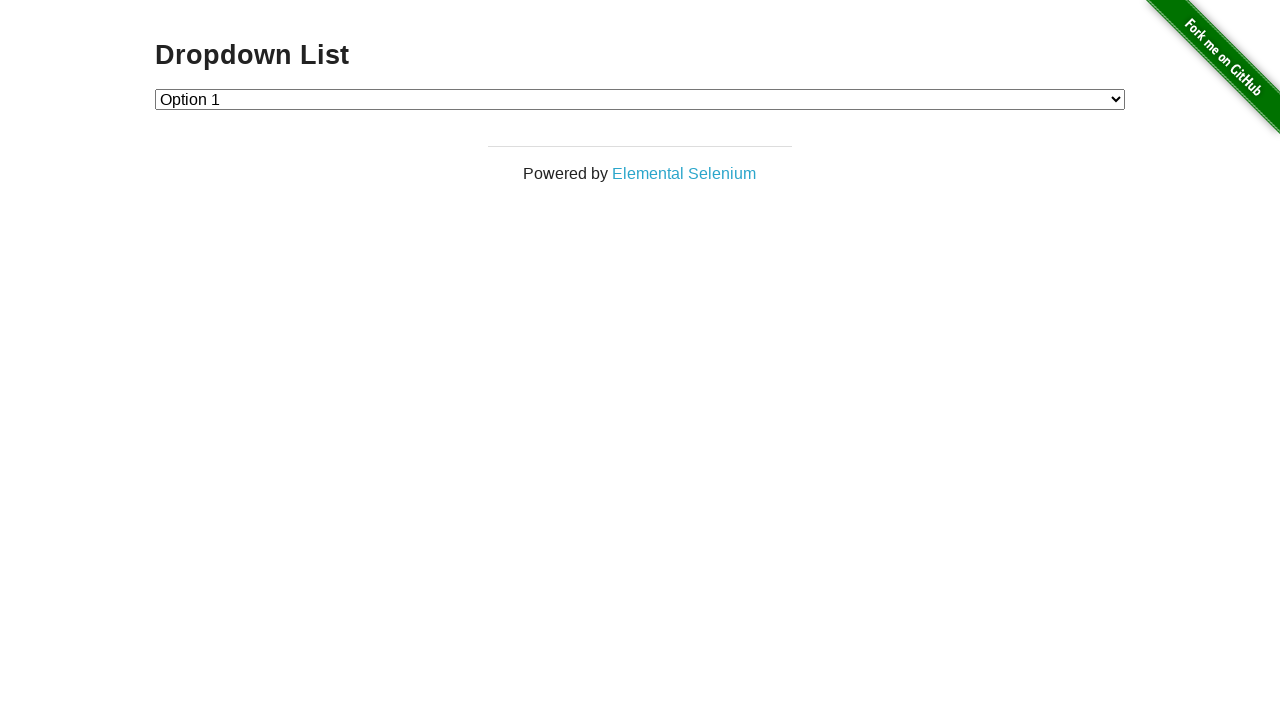

Verified that 'Option 1' is correctly selected in the dropdown
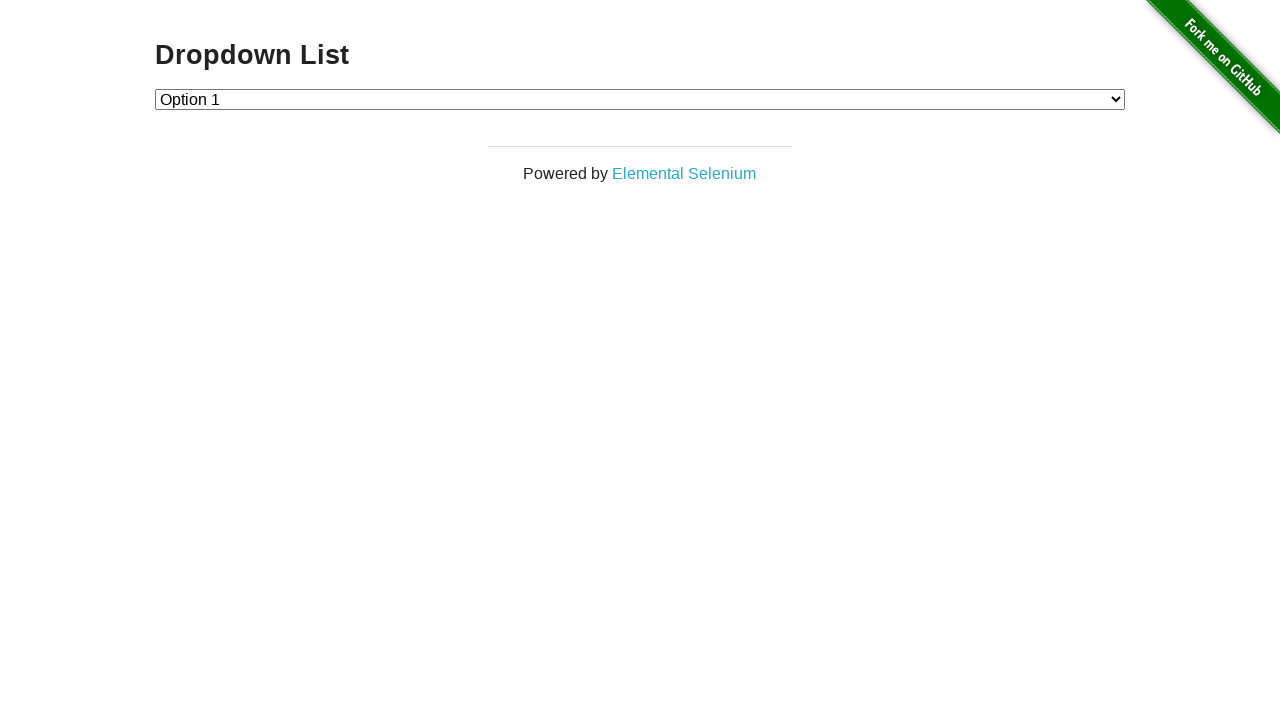

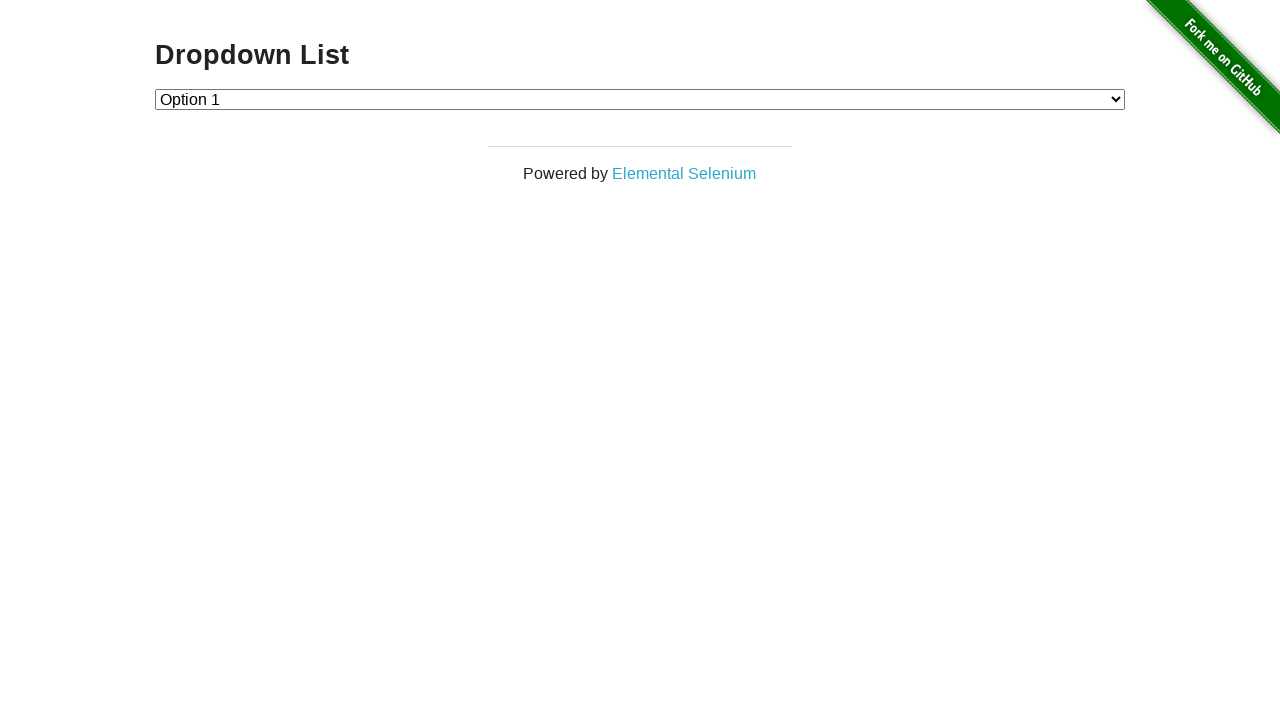